Tests drag and drop functionality by moving column A to column B position

Starting URL: https://the-internet.herokuapp.com/drag_and_drop

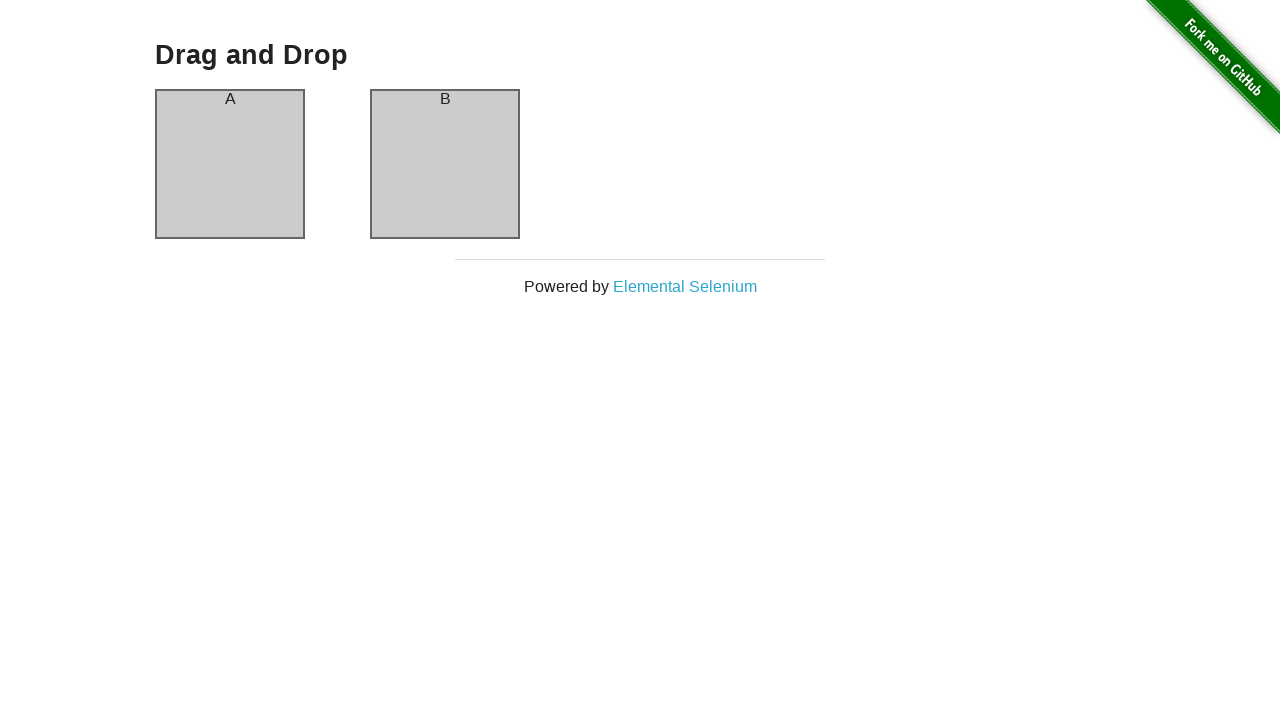

Located source element column A
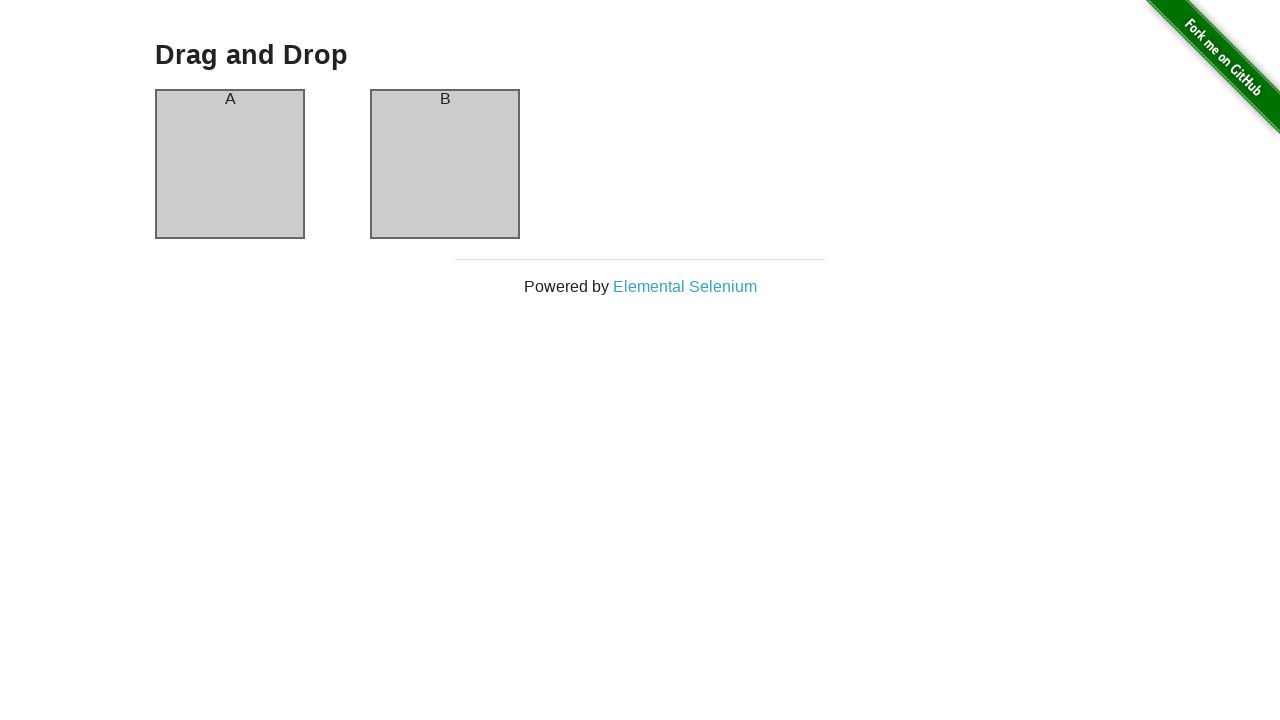

Located target element column B
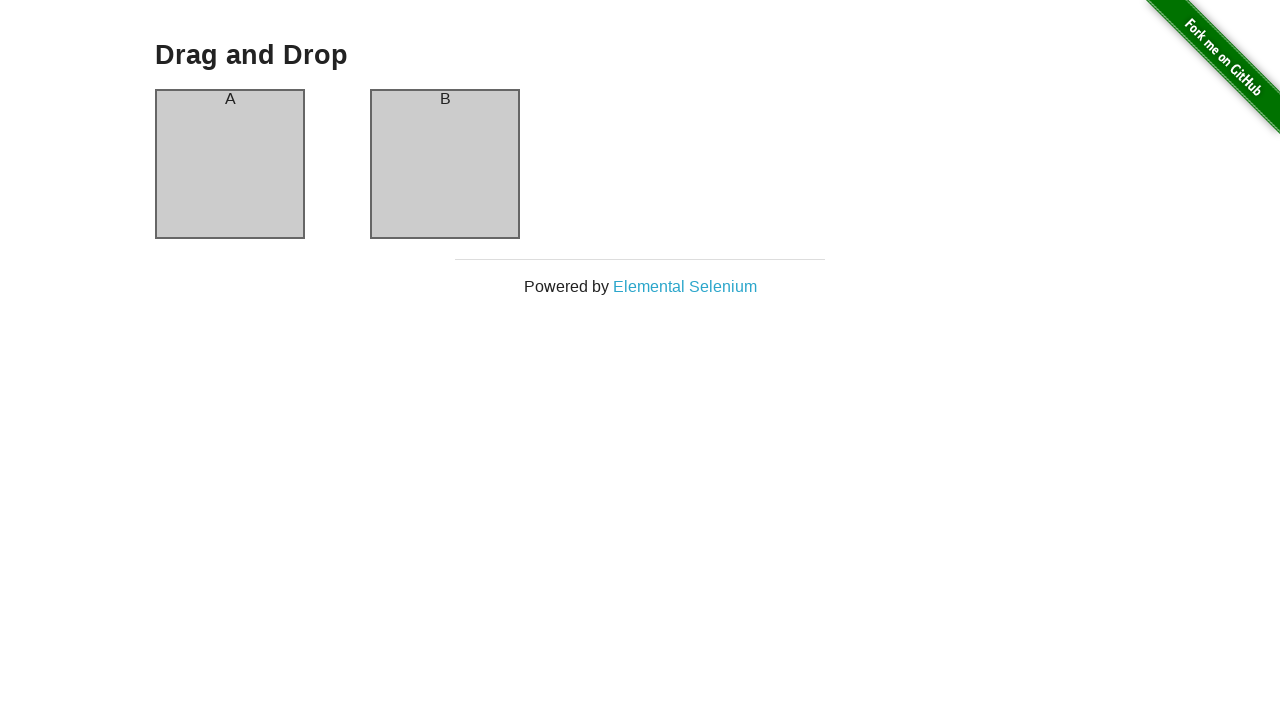

Dragged column A to column B position at (445, 164)
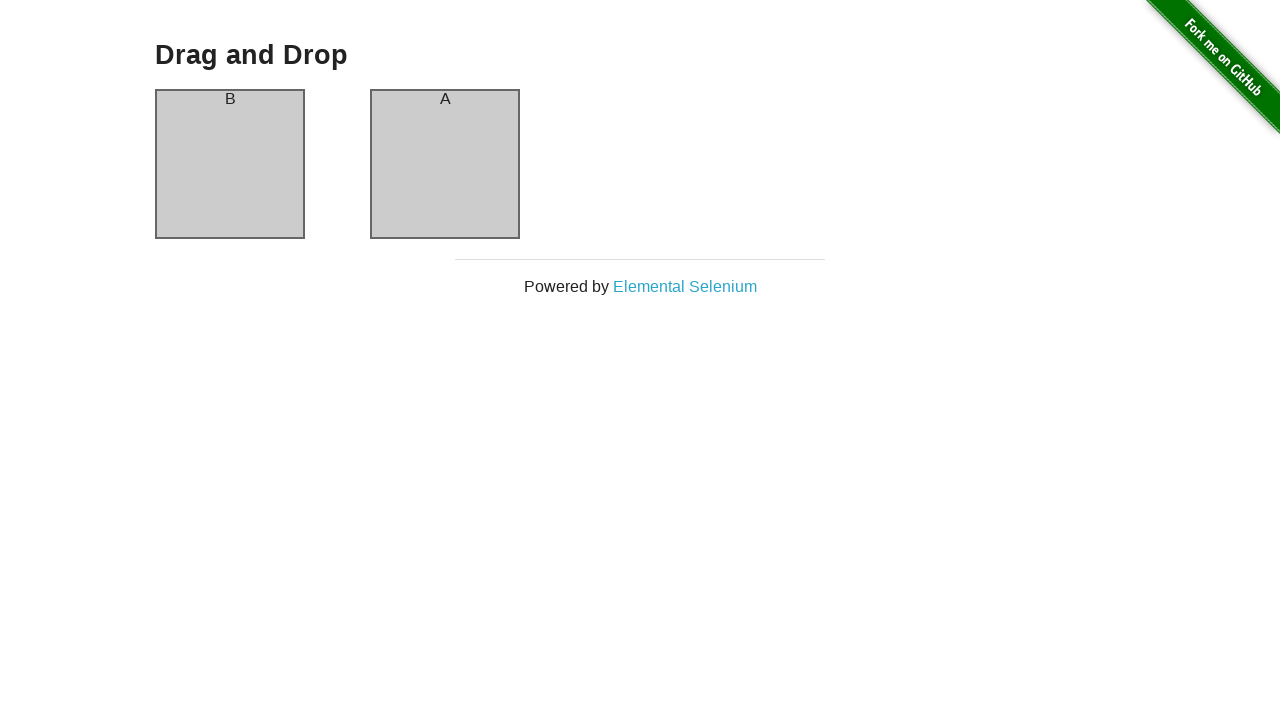

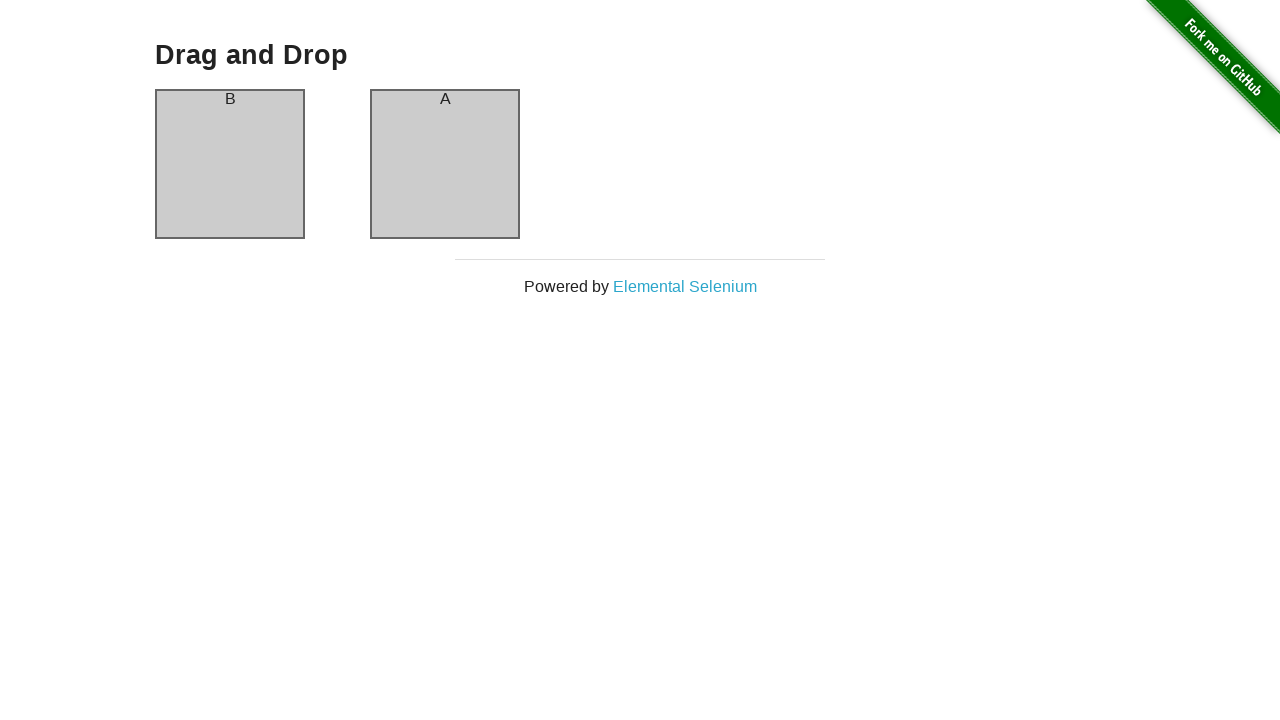